Tests adding products to cart using CSS selectors and XPath, then navigates to cart and proceeds to checkout

Starting URL: https://rahulshettyacademy.com/seleniumPractise/#/

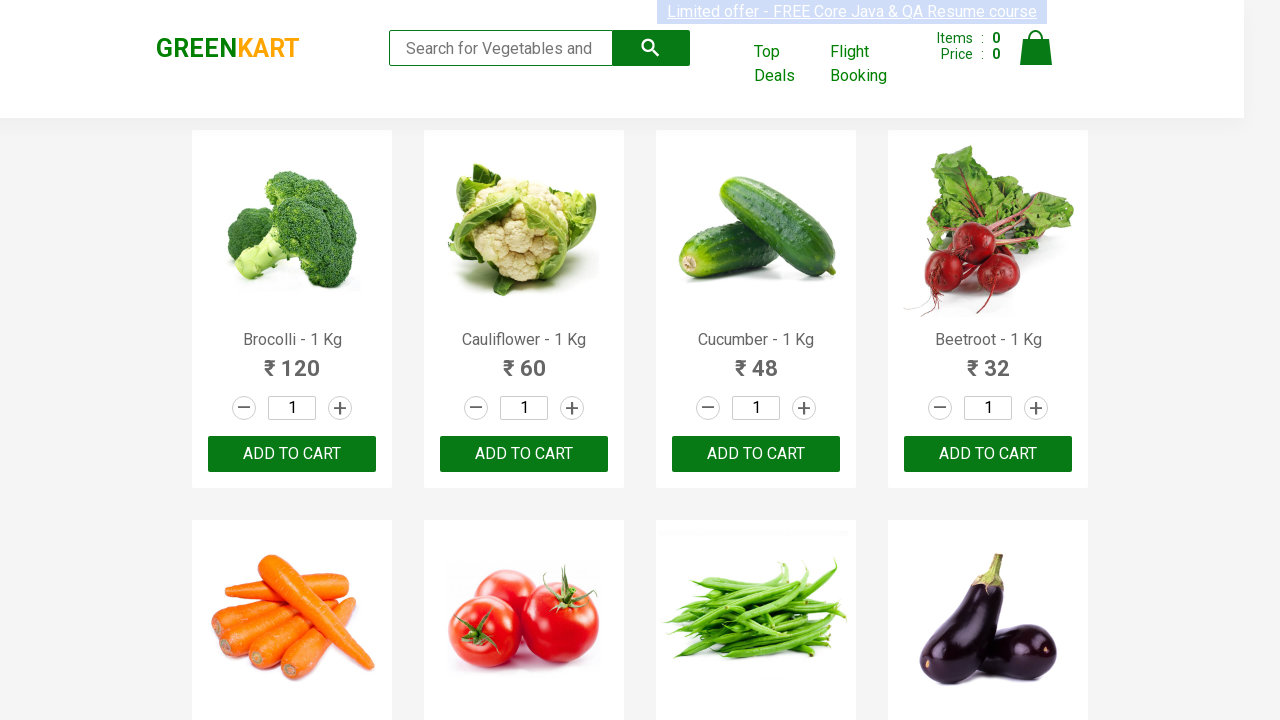

Navigated to Rahul Shetty Academy practice site
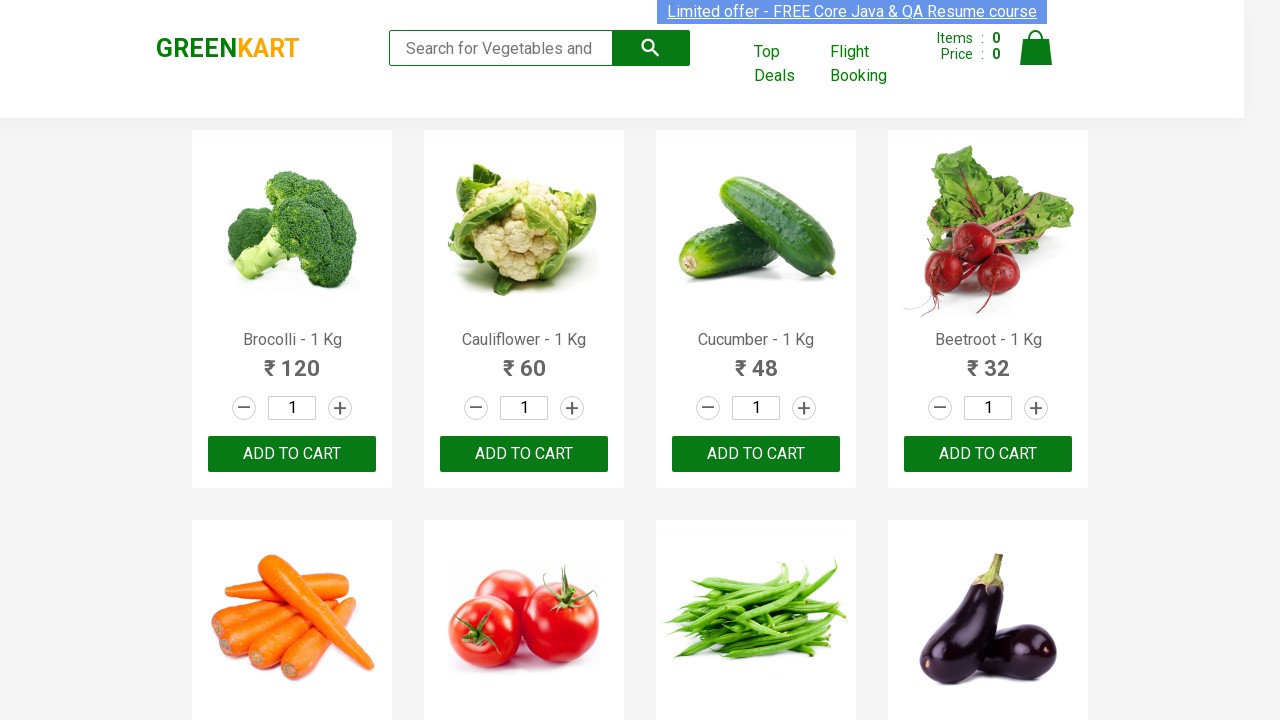

Added 4th product to cart using CSS selector at (988, 454) on div.product:nth-child(4) div.product-action button
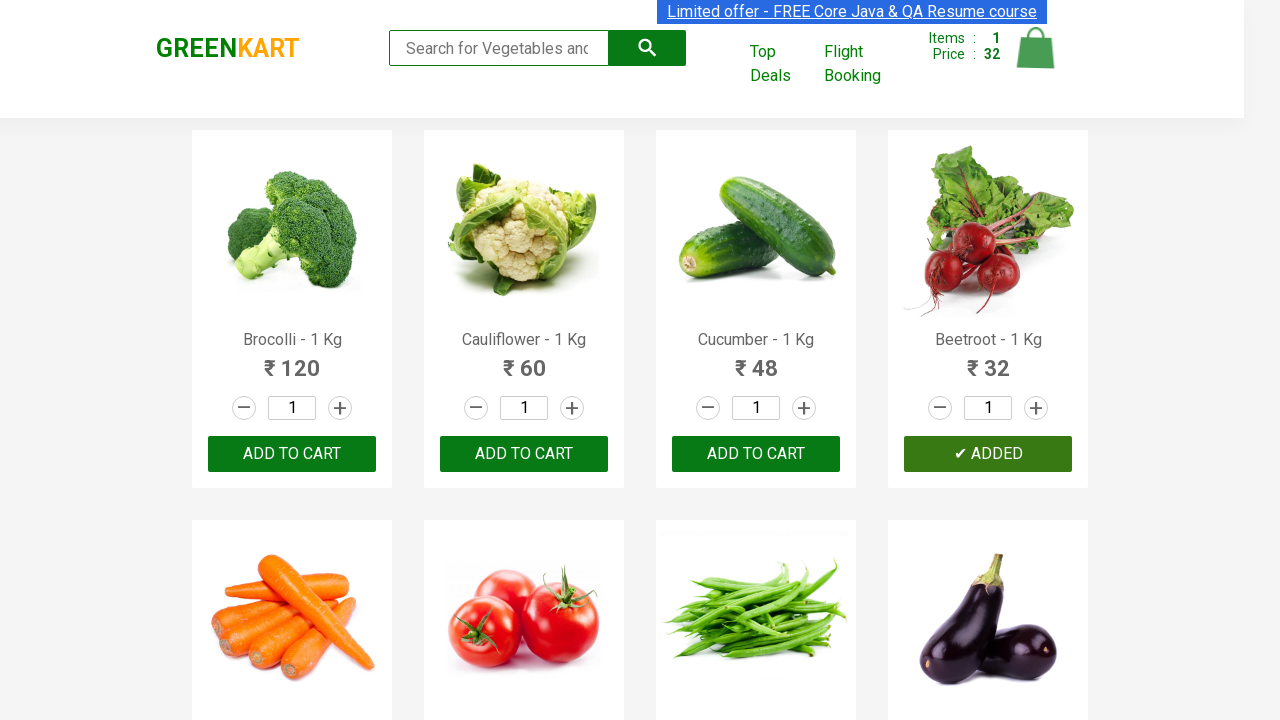

Added 3rd product to cart using XPath selector at (756, 454) on xpath=//div[@class='product'][3]//div[@class='product-action']//button
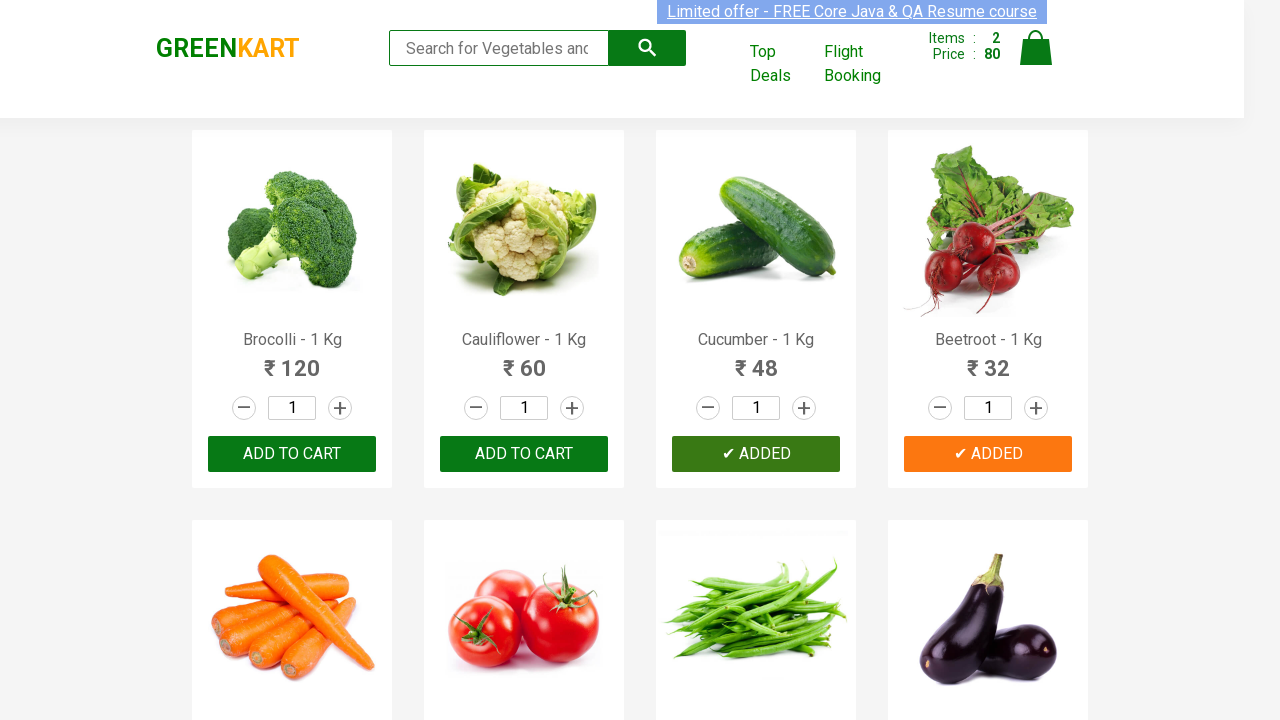

Clicked cart icon to open shopping cart at (1036, 59) on div.cart a.cart-icon
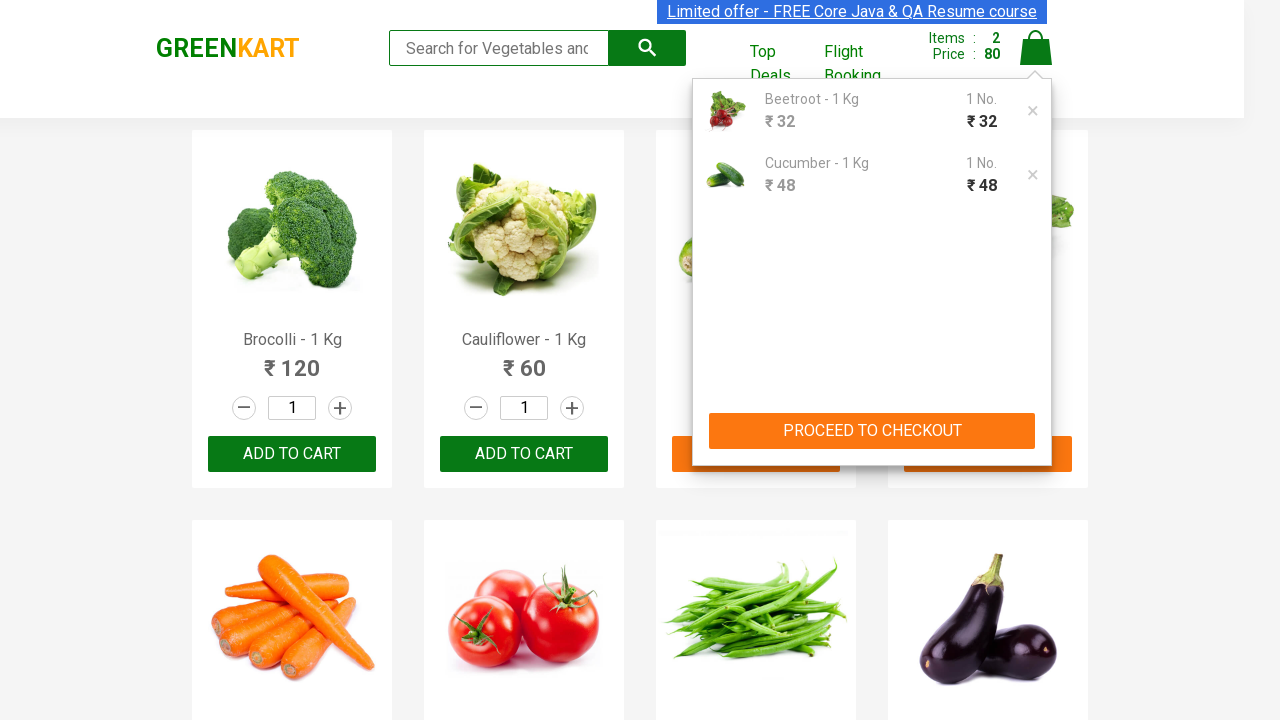

Cart checkout button is visible and ready
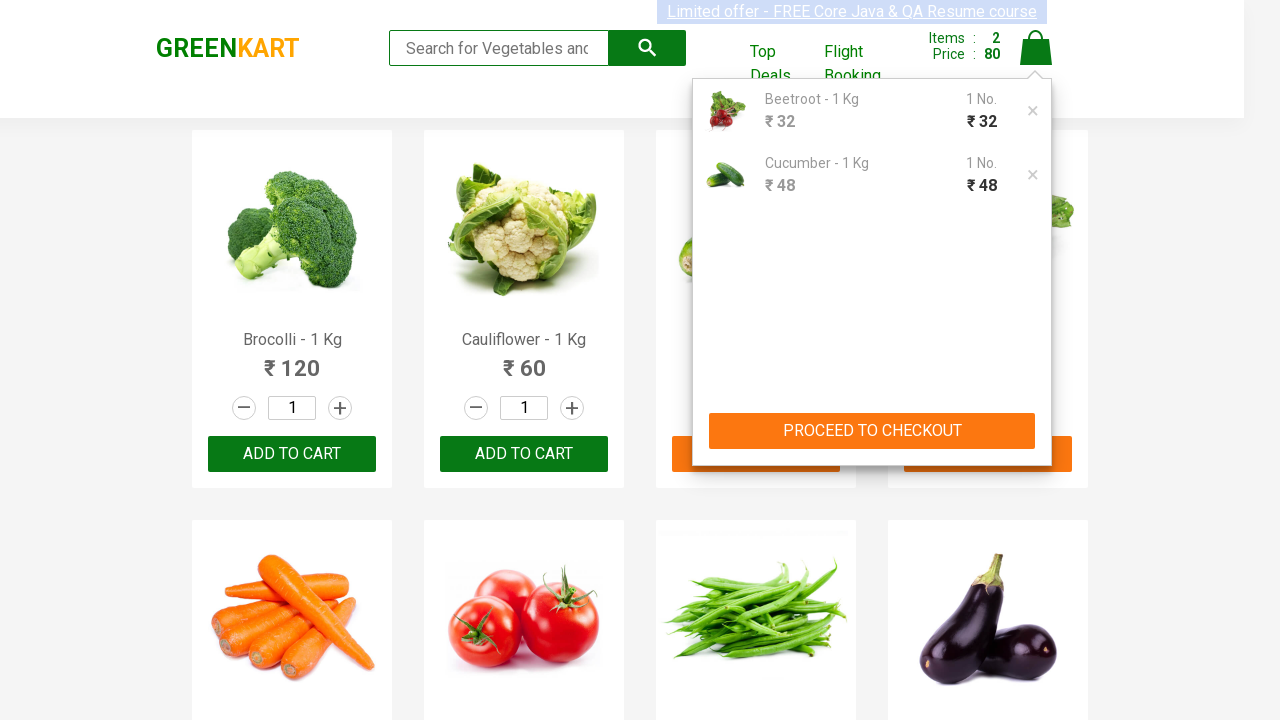

Clicked proceed to checkout button at (872, 431) on div.action-block button
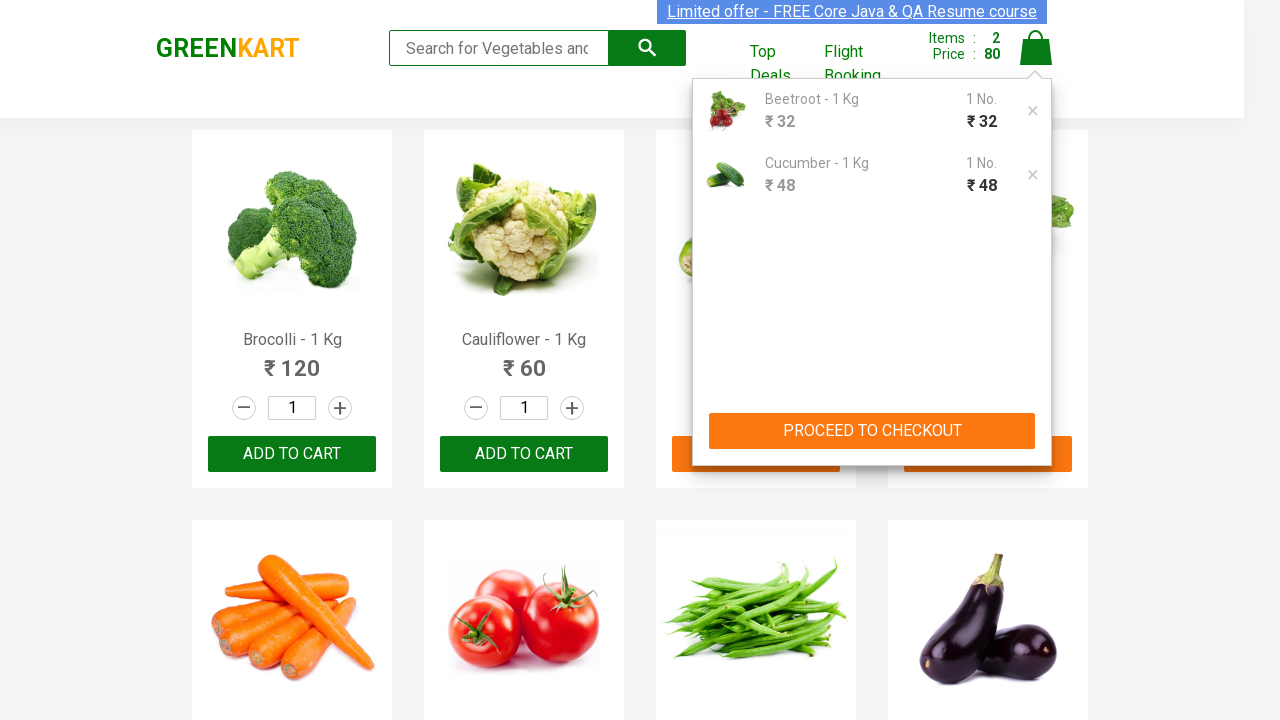

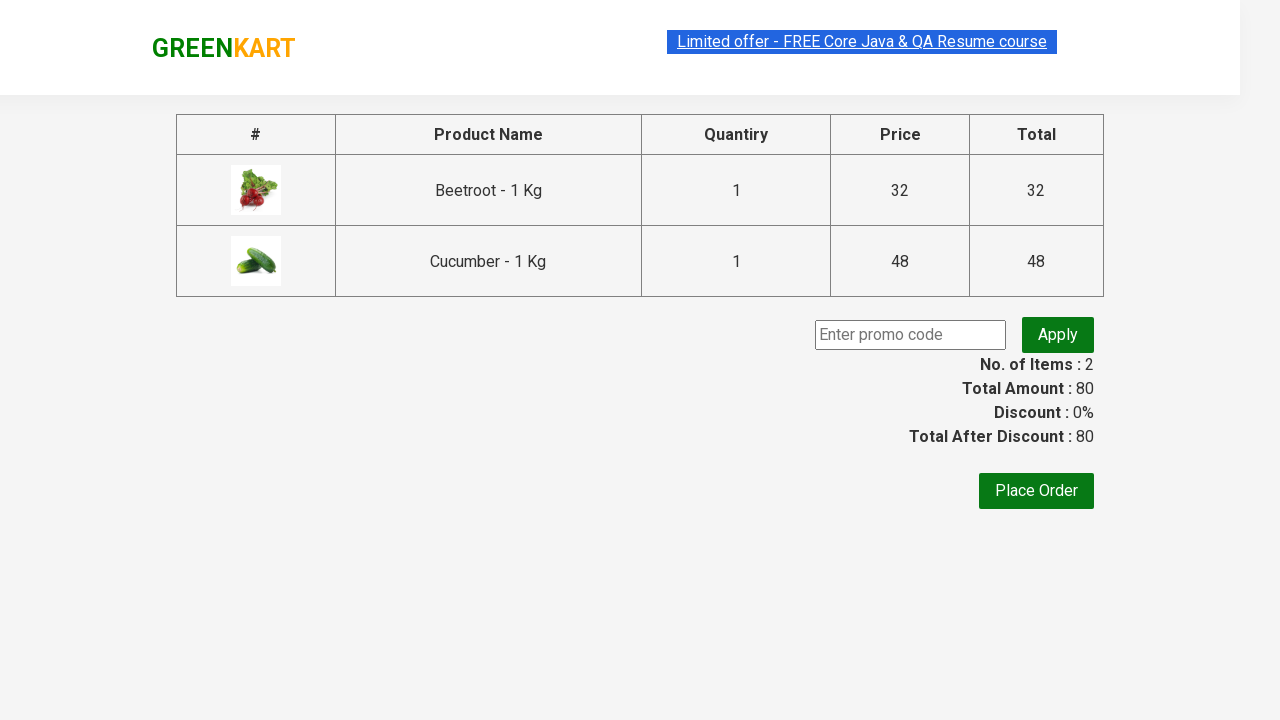